Tests navigation to Browse Languages menu, then clicking on letter J submenu and verifying the page title text indicates languages starting with J are shown.

Starting URL: http://www.99-bottles-of-beer.net/

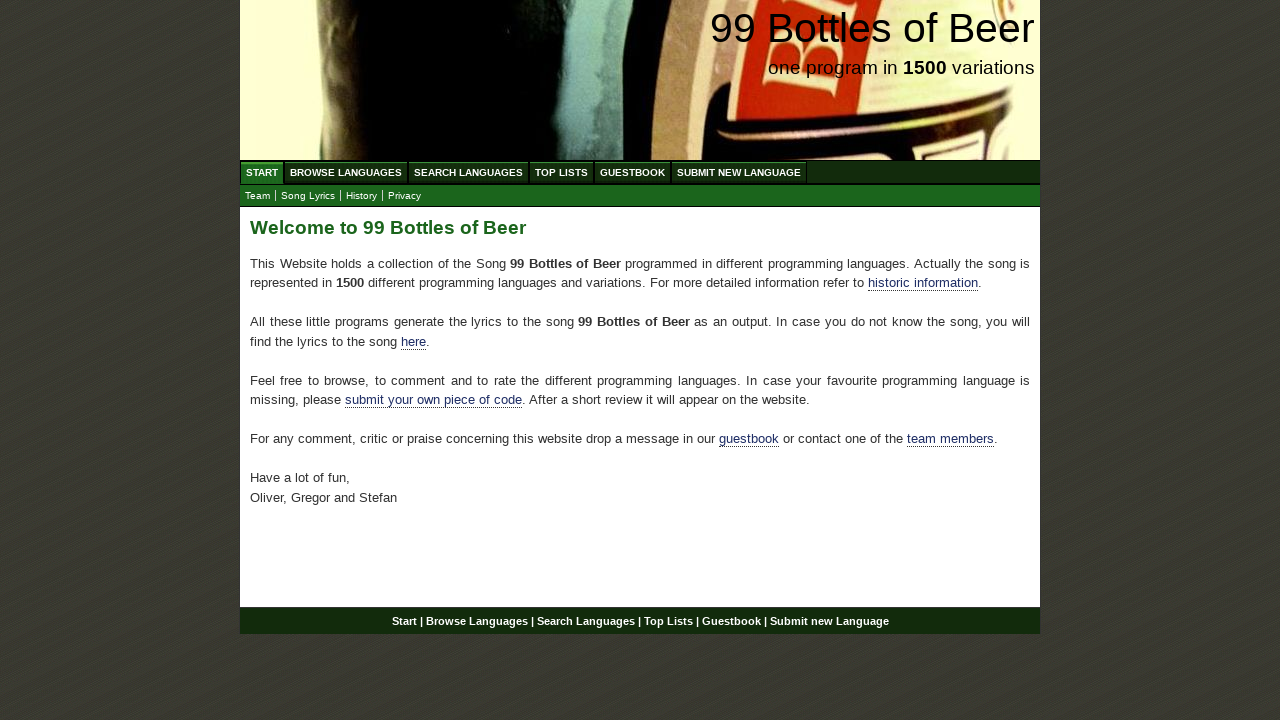

Clicked on Browse Languages menu at (346, 172) on xpath=//li/a[@href='/abc.html']
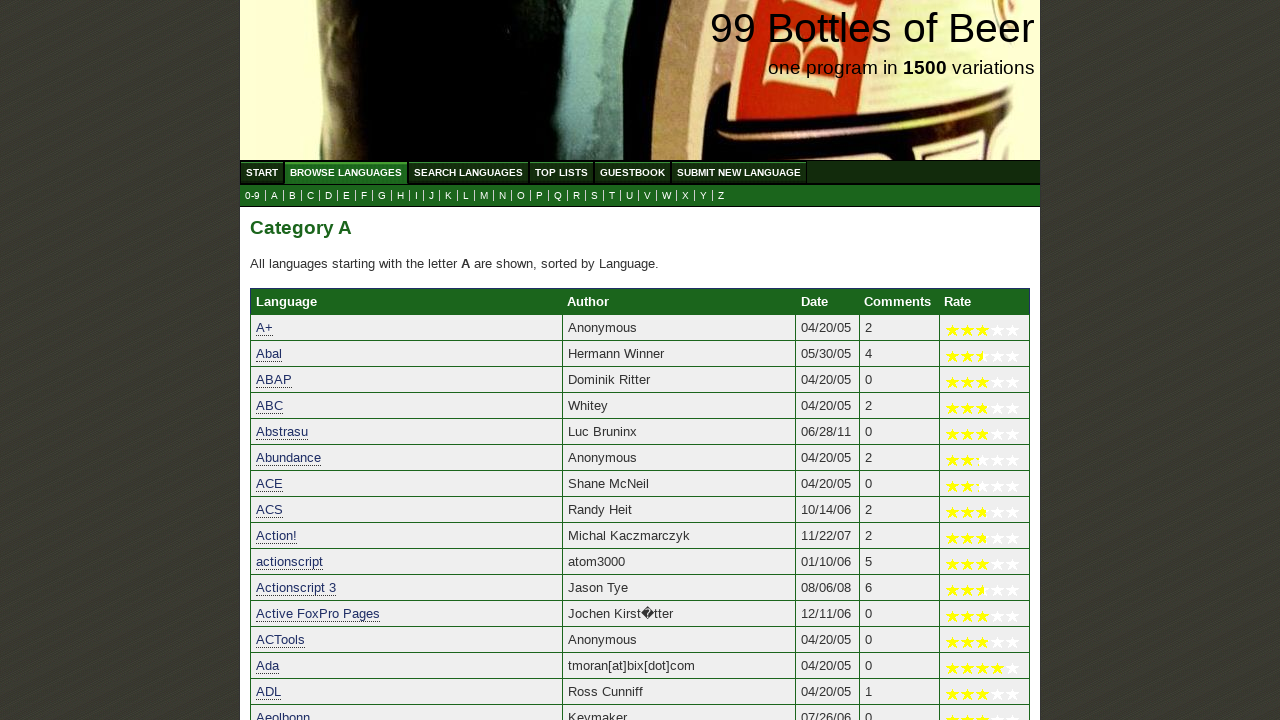

Clicked on letter J submenu at (432, 196) on xpath=//li/a[@href='j.html']
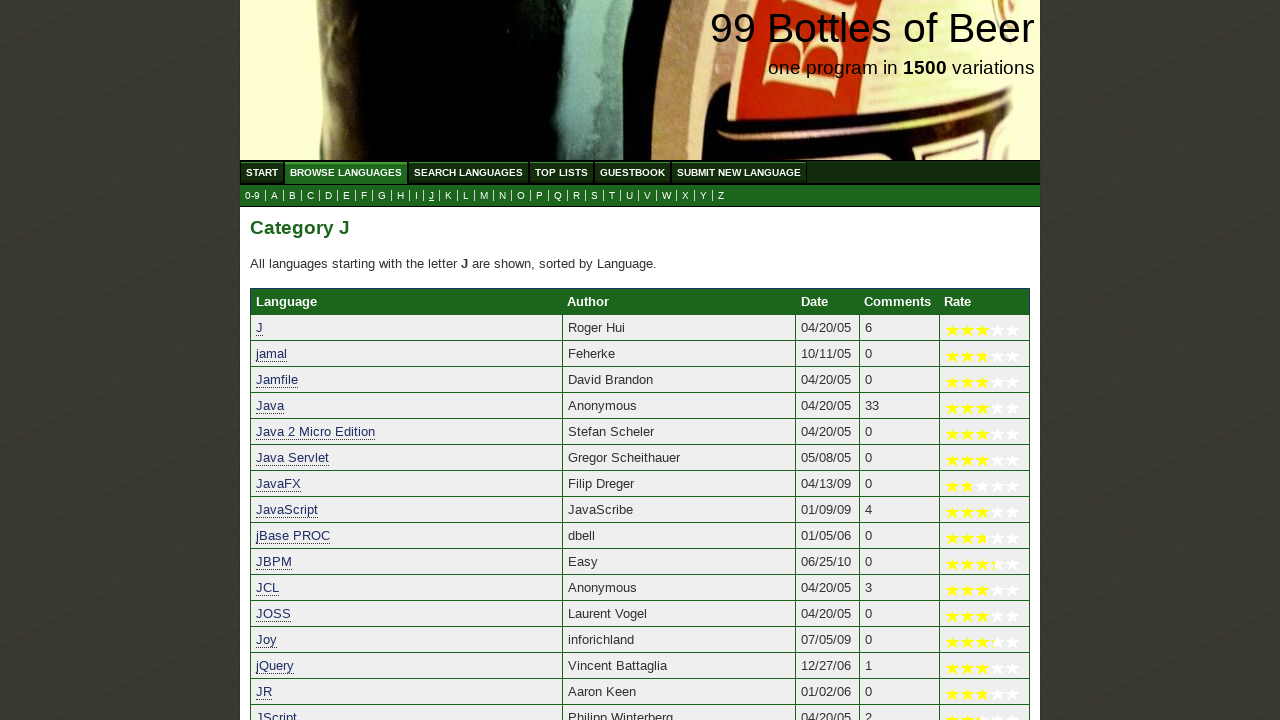

Verified page title text indicating languages starting with J are shown
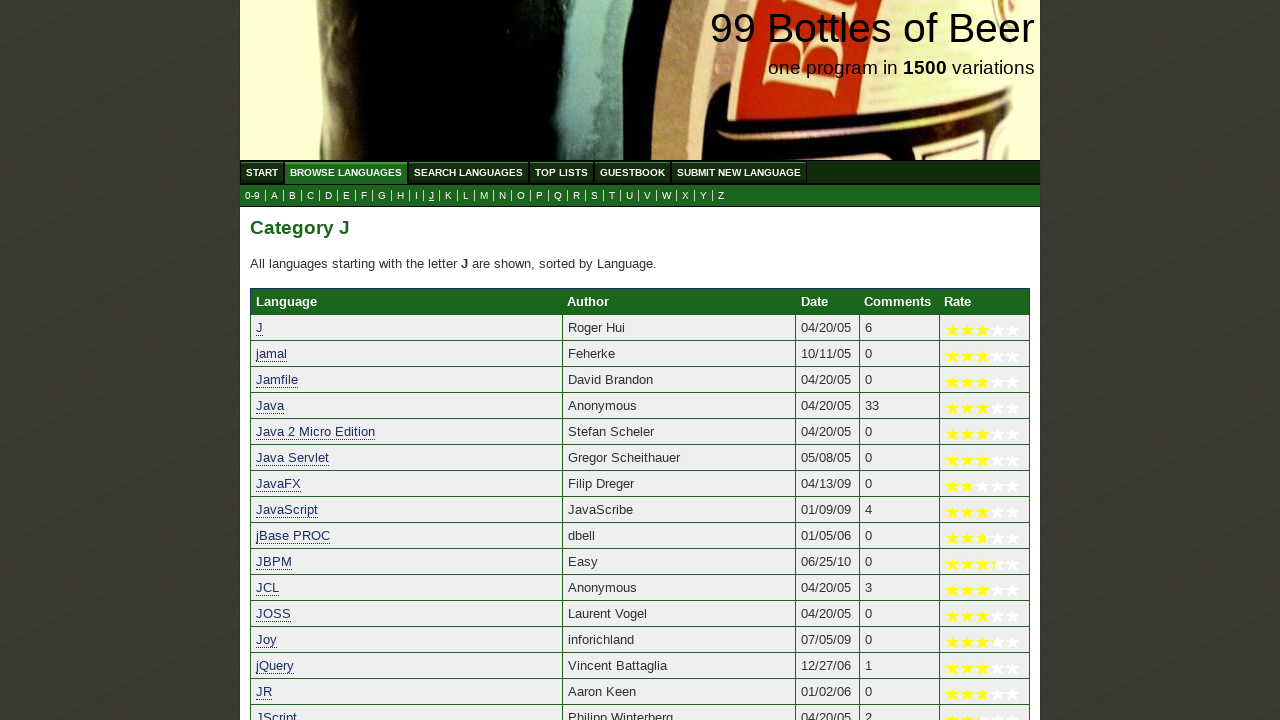

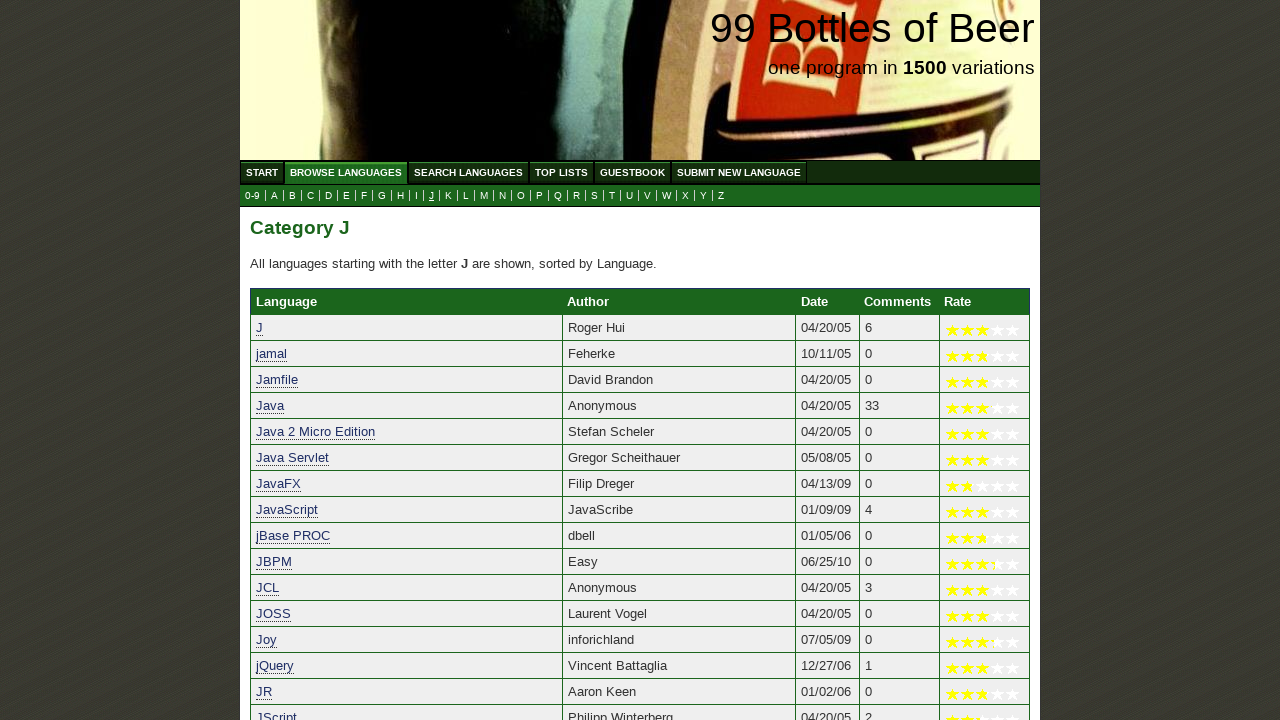